Navigates through menu items "Browse Languages" and "Start" on 99-bottles-of-beer.net and verifies the welcome heading text

Starting URL: http://www.99-bottles-of-beer.net/

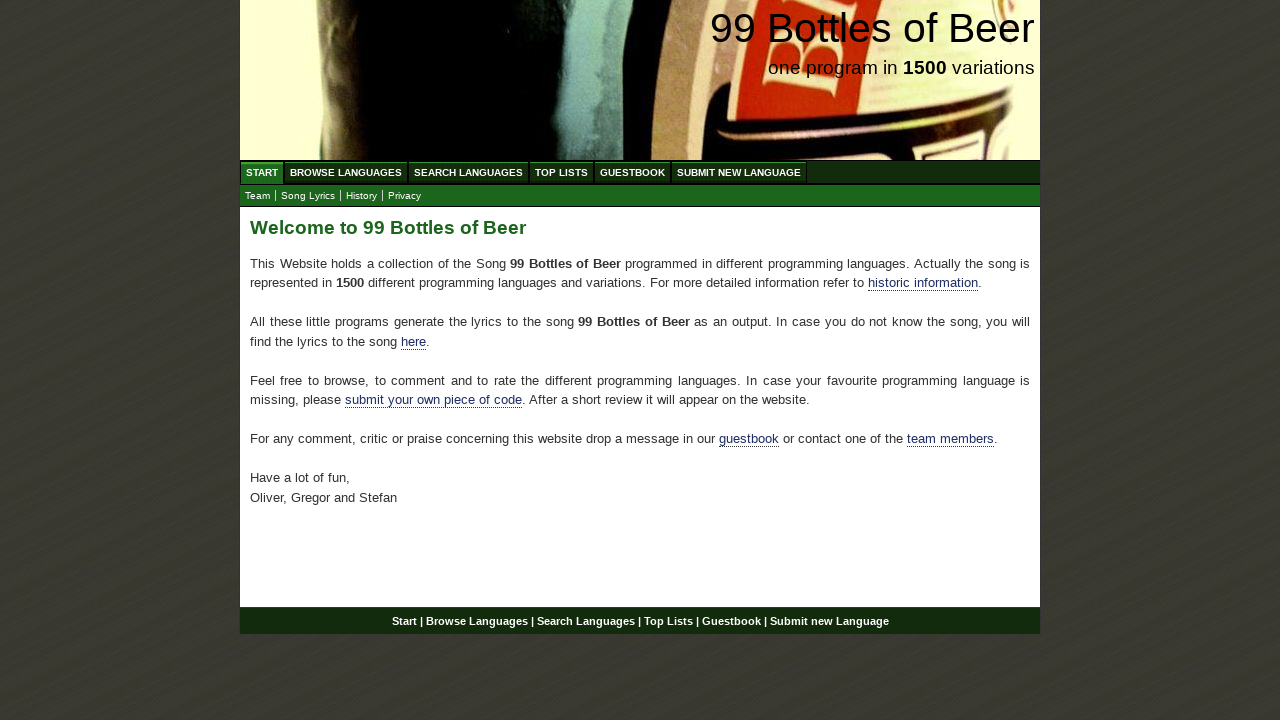

Clicked 'Browse Languages' menu item at (346, 172) on xpath=//body/div[@id='wrap']/div[@id='navigation']/ul[@id='menu']/li/a[@href='/a
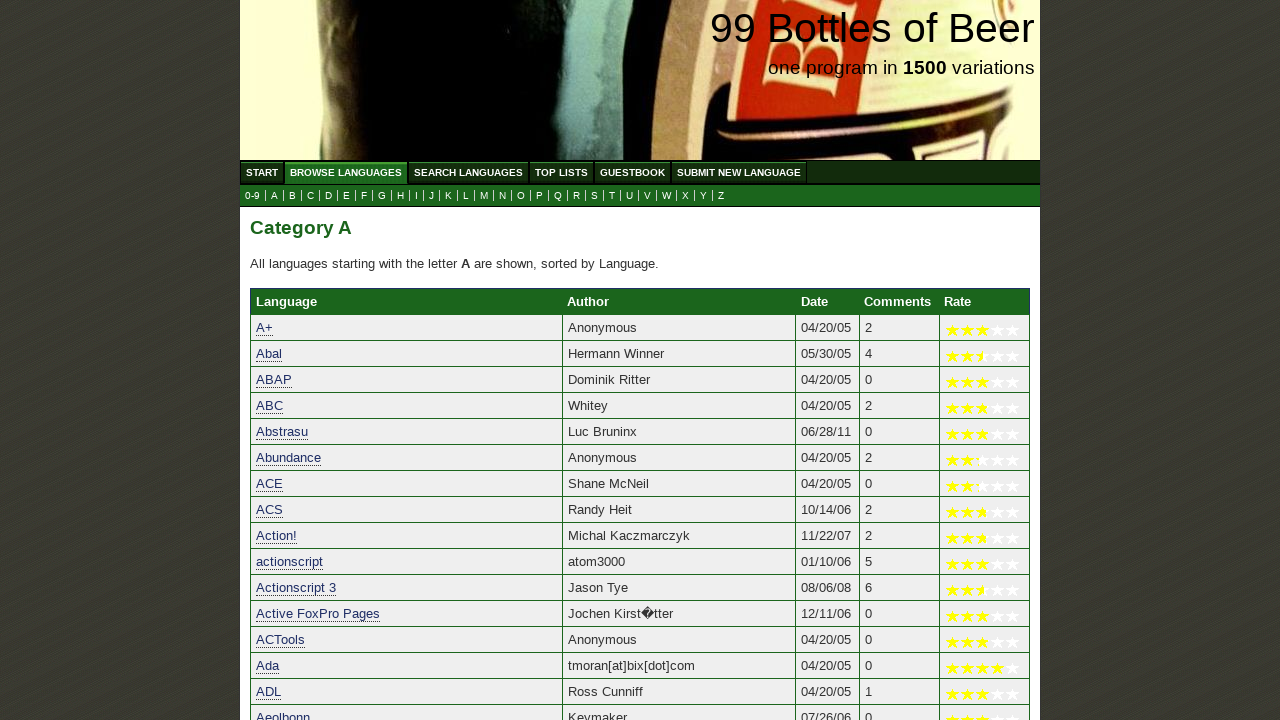

Clicked 'Start' menu item to return to home at (262, 172) on xpath=//body/div[@id='wrap']/div[@id='navigation']/ul[@id='menu']/li/a[@href='/'
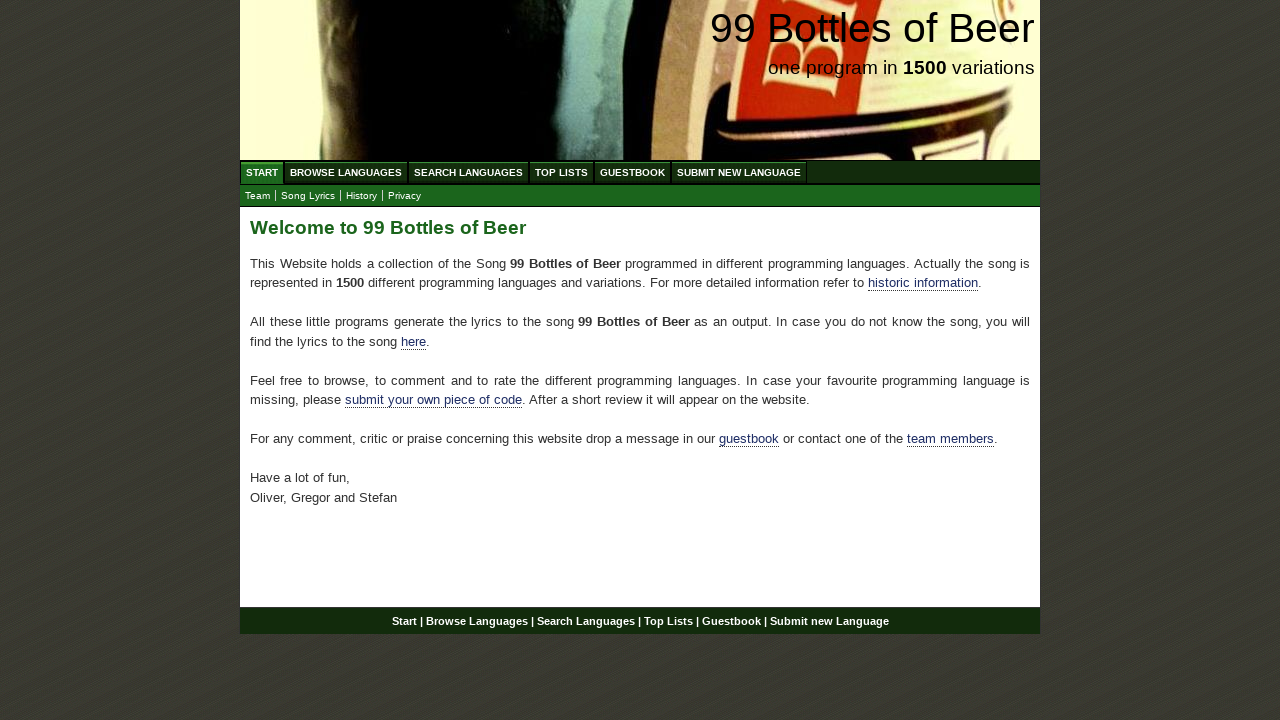

Verified h2 heading text is 'Welcome to 99 Bottles of Beer'
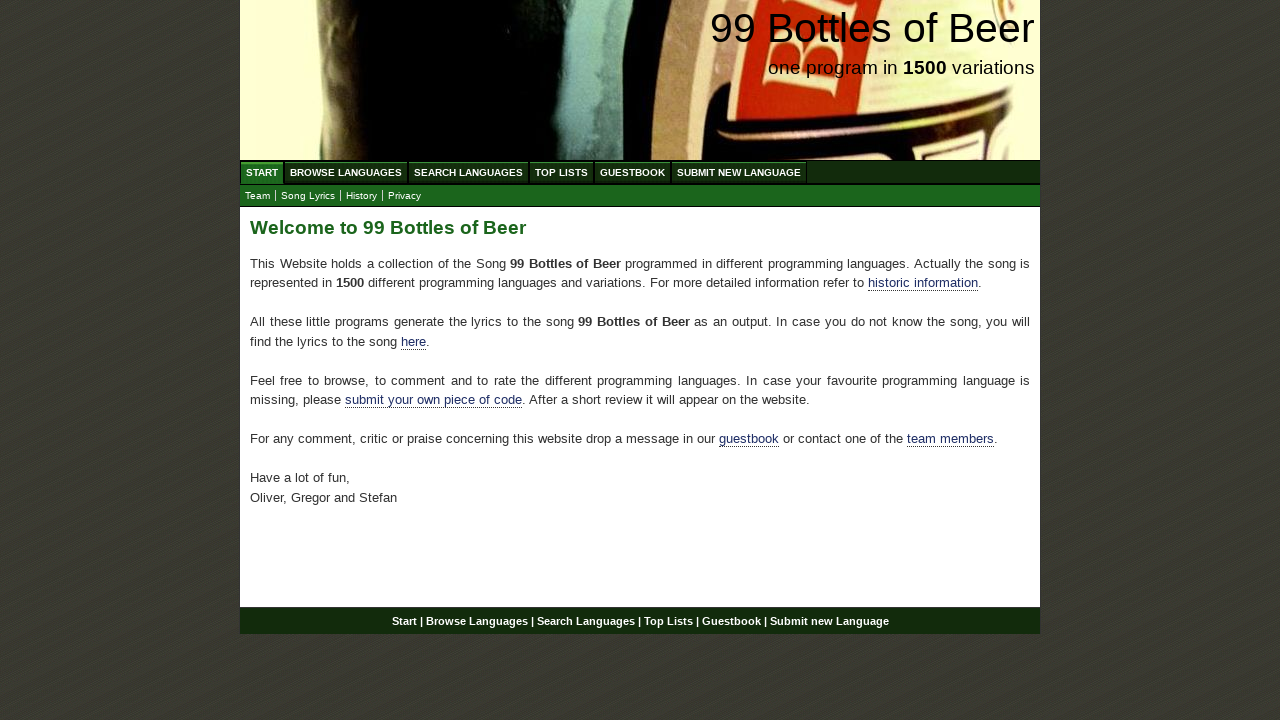

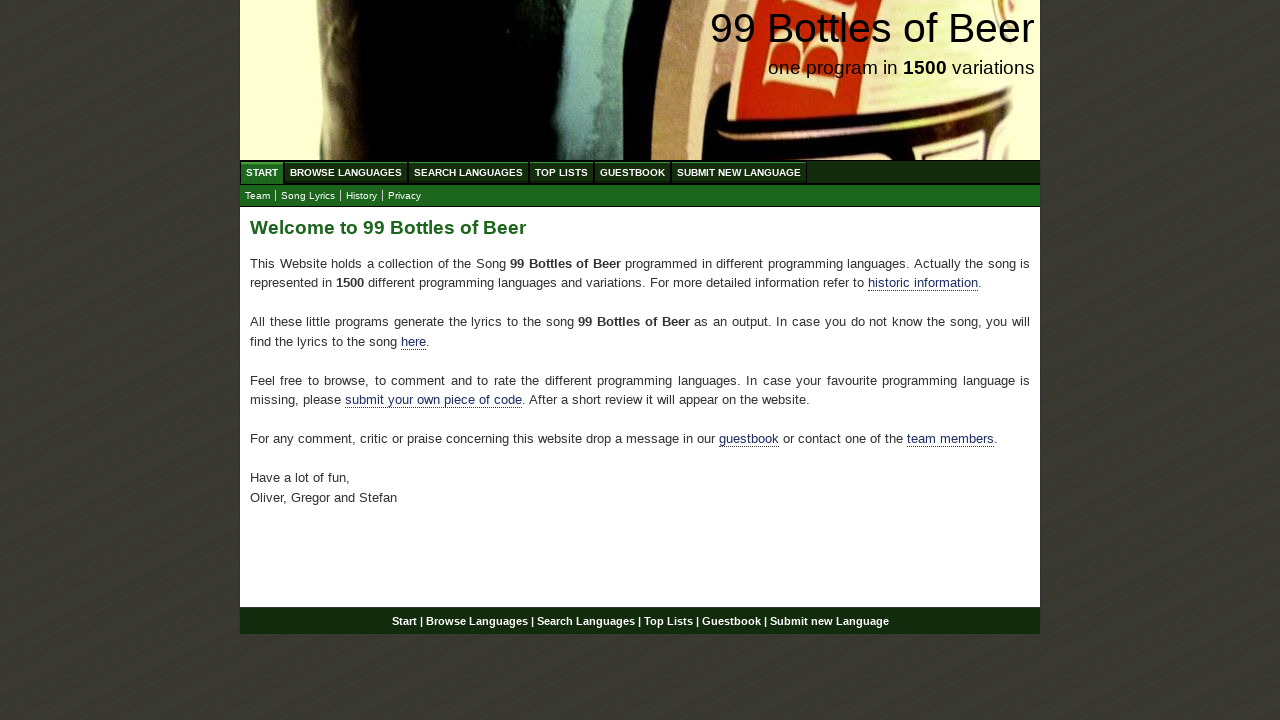